Tests login form validation by clicking the login button without entering credentials and verifying the "Required" error message appears

Starting URL: https://opensource-demo.orangehrmlive.com/web/index.php/auth/login

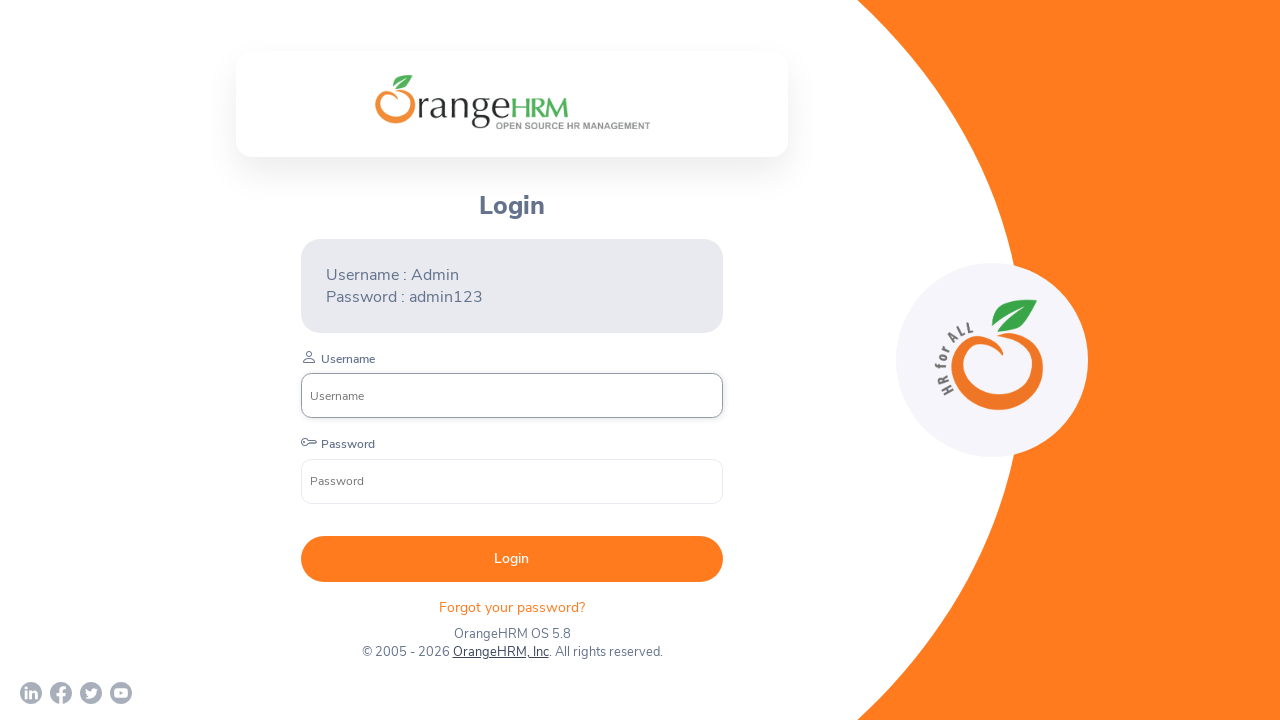

Verified page title contains 'OrangeHRM'
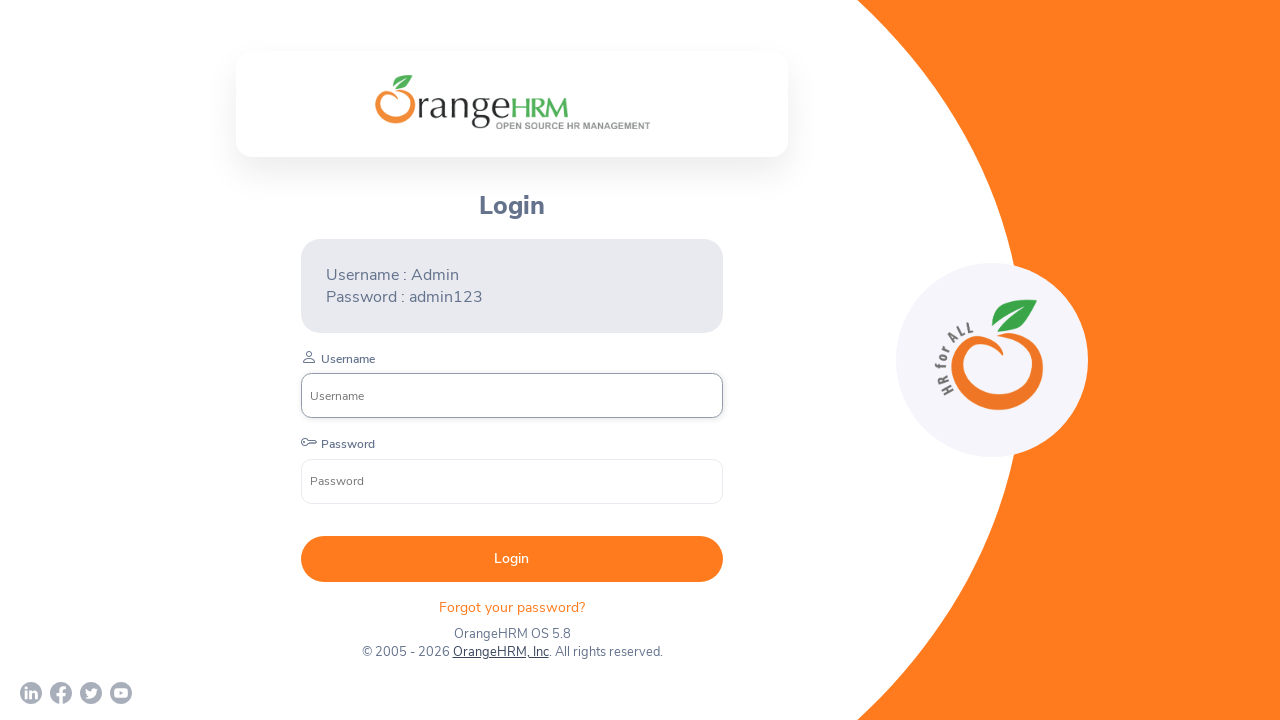

Page fully loaded (networkidle state reached)
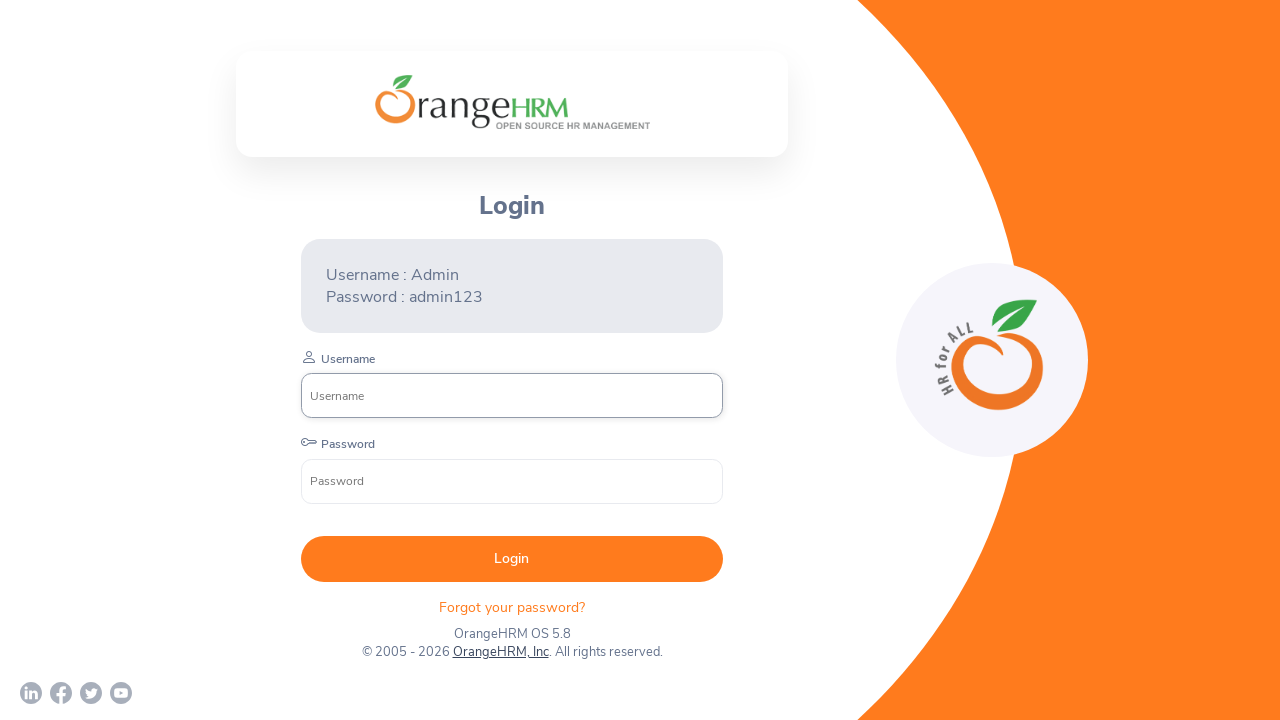

Clicked login button without entering credentials at (512, 559) on xpath=//button[text()=" Login "]
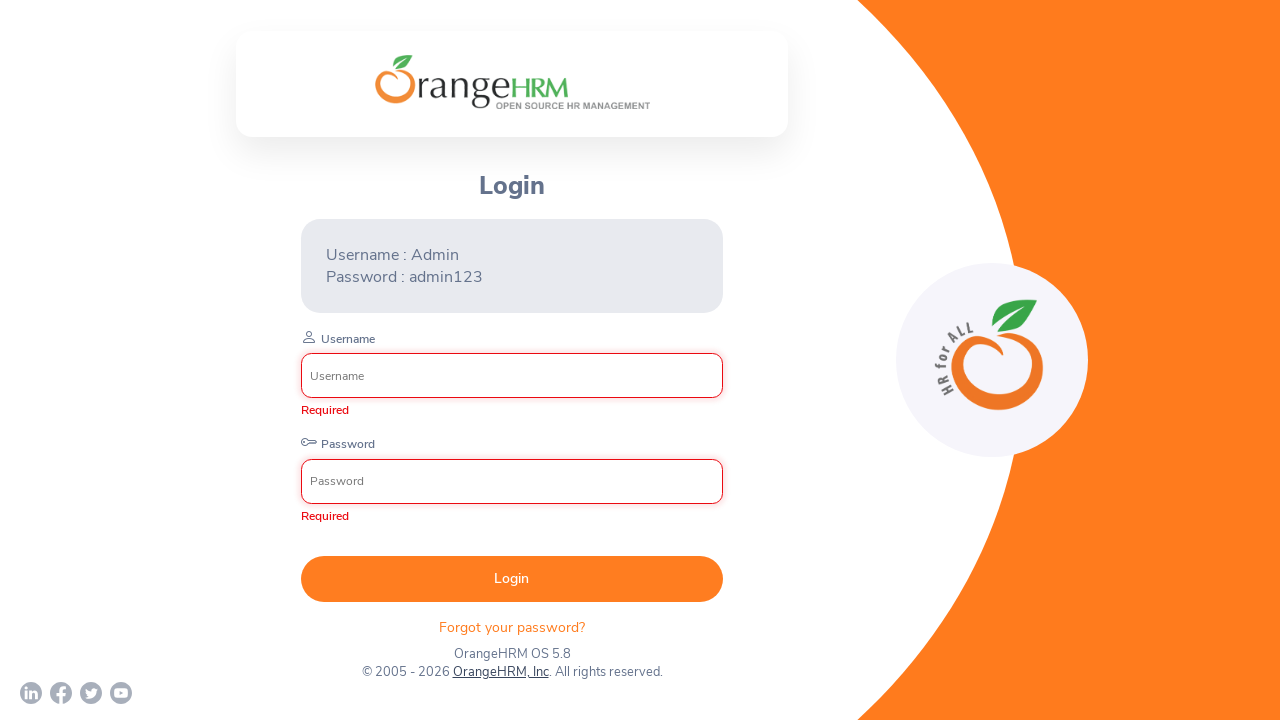

Verified 'Required' error message appeared on form
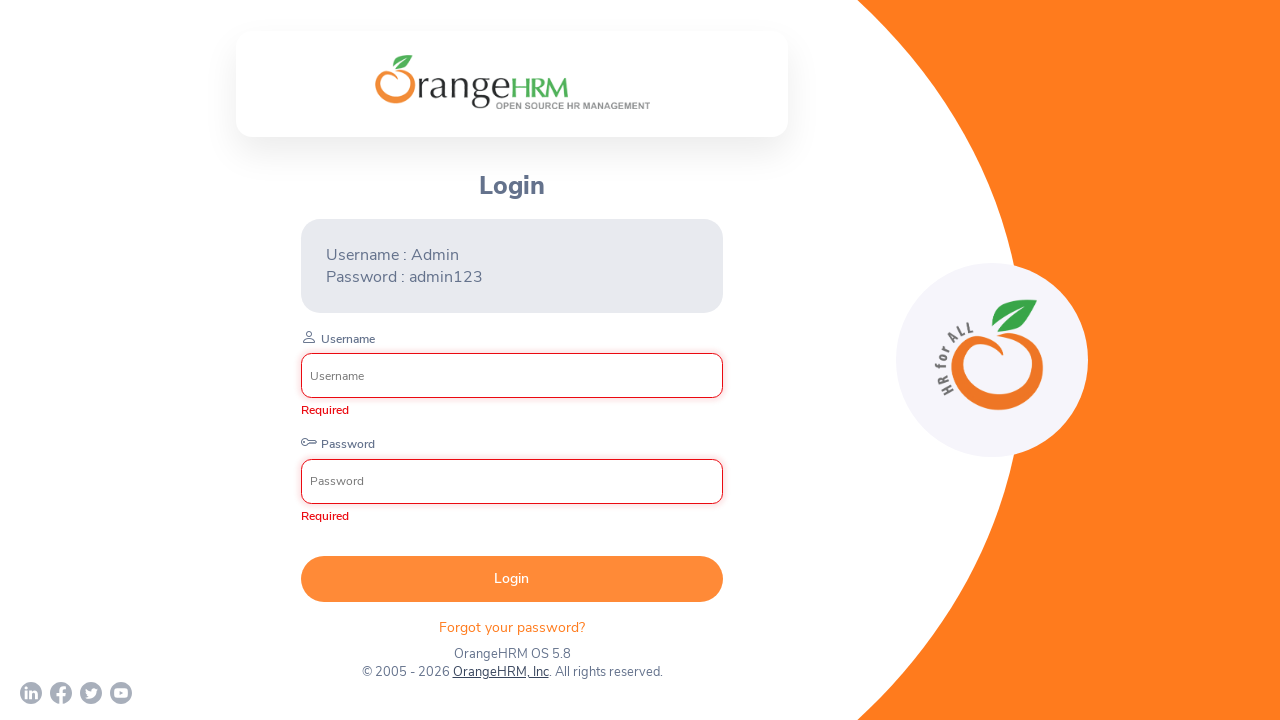

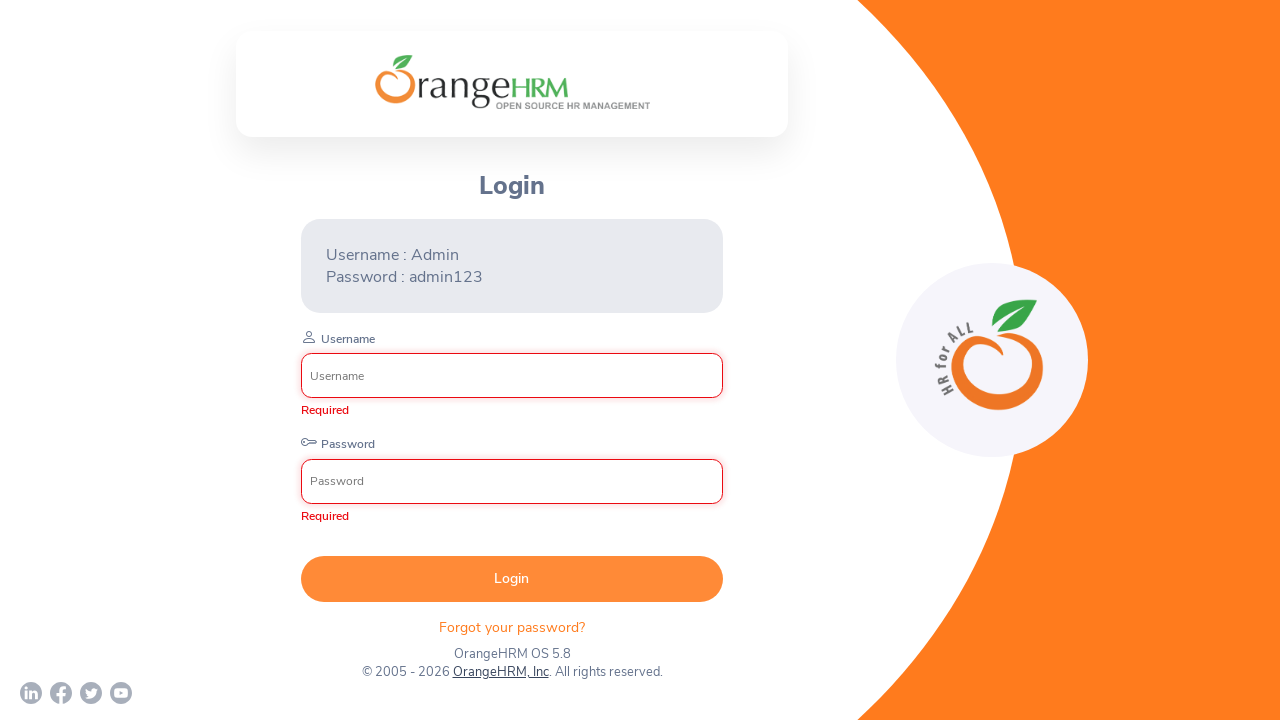